Tests dynamic controls by clicking Remove button to make an element disappear, verifying "It's gone!" message, then clicking Add button and verifying "It's back!" message

Starting URL: https://the-internet.herokuapp.com/dynamic_controls

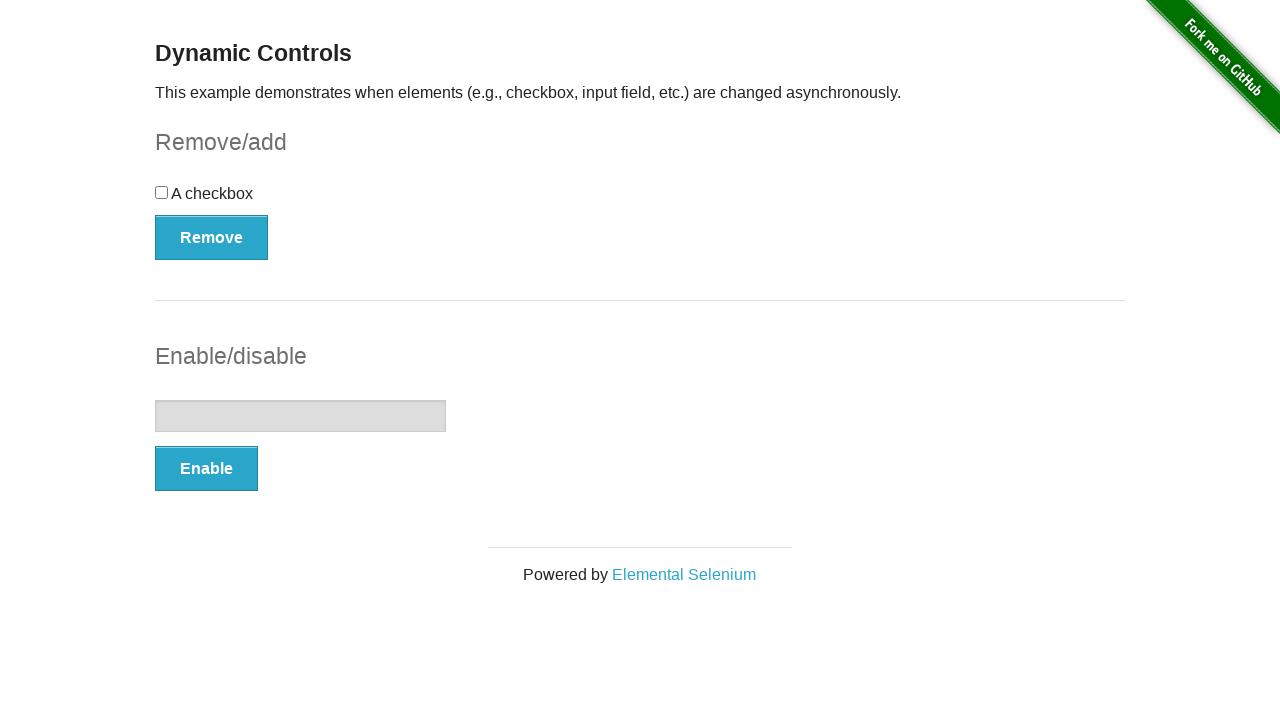

Navigated to dynamic controls page
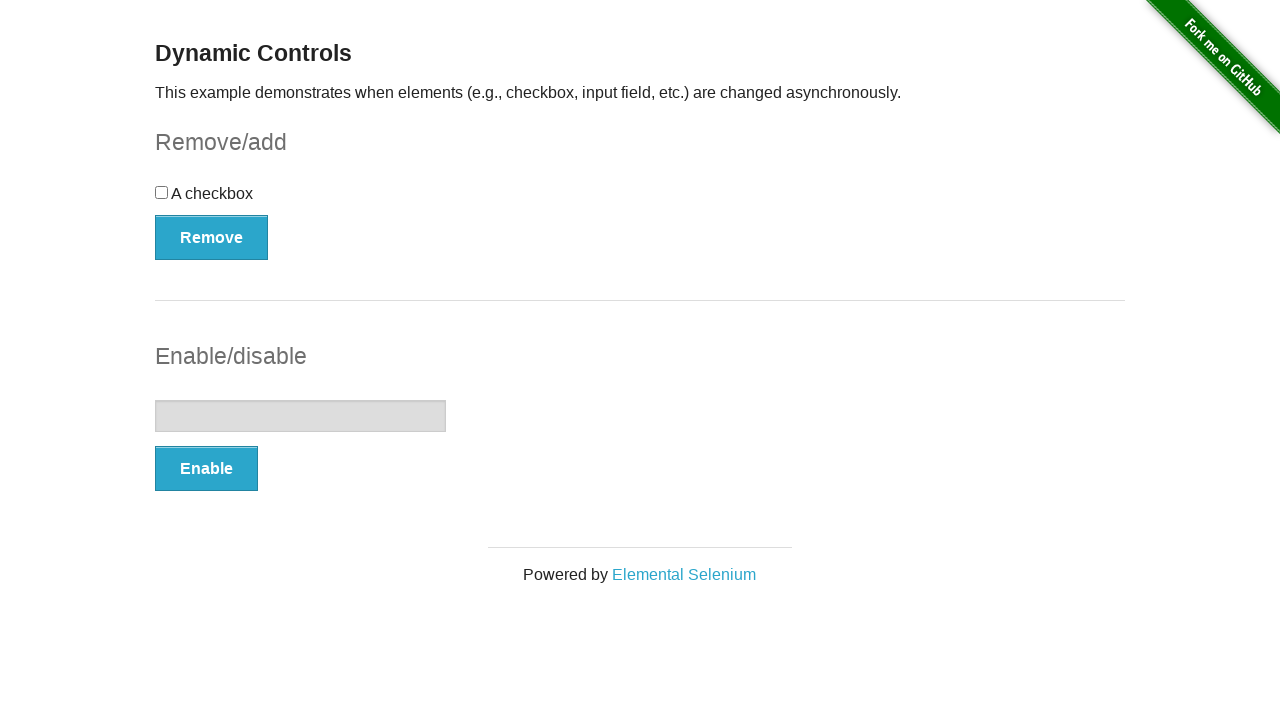

Clicked Remove button to make element disappear at (212, 237) on xpath=//*[text()='Remove']
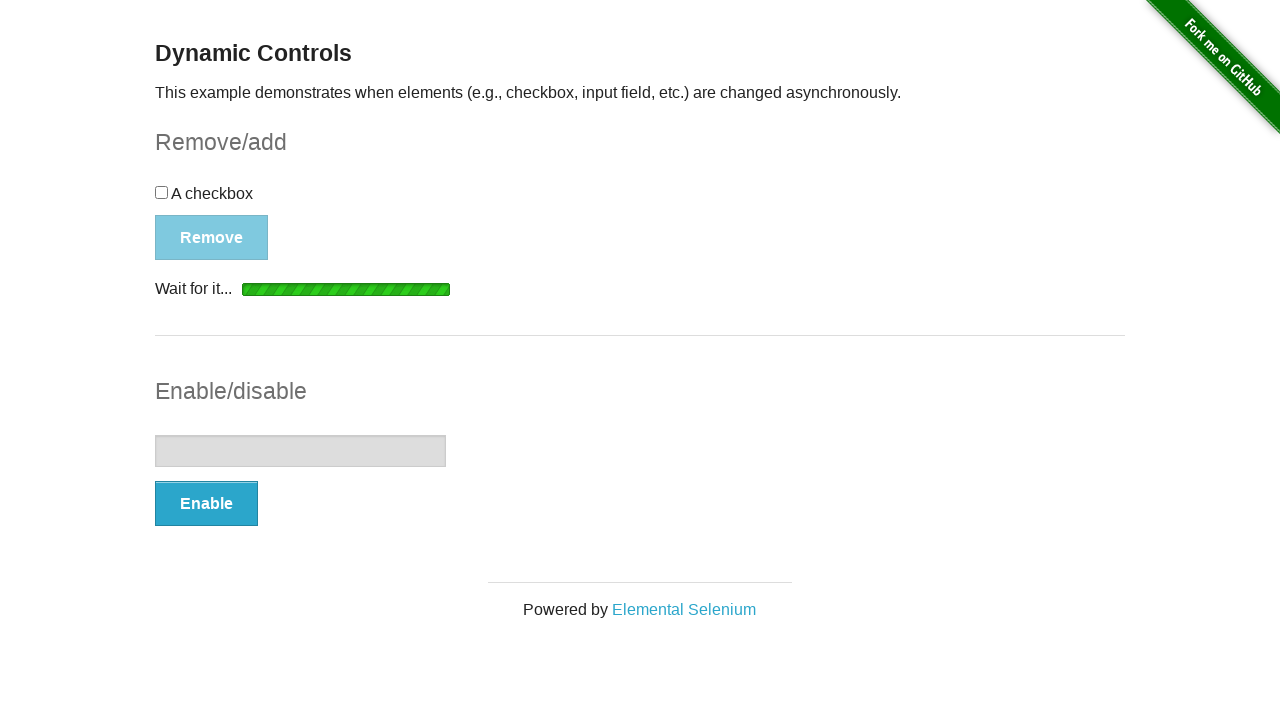

Verified 'It's gone!' message appeared
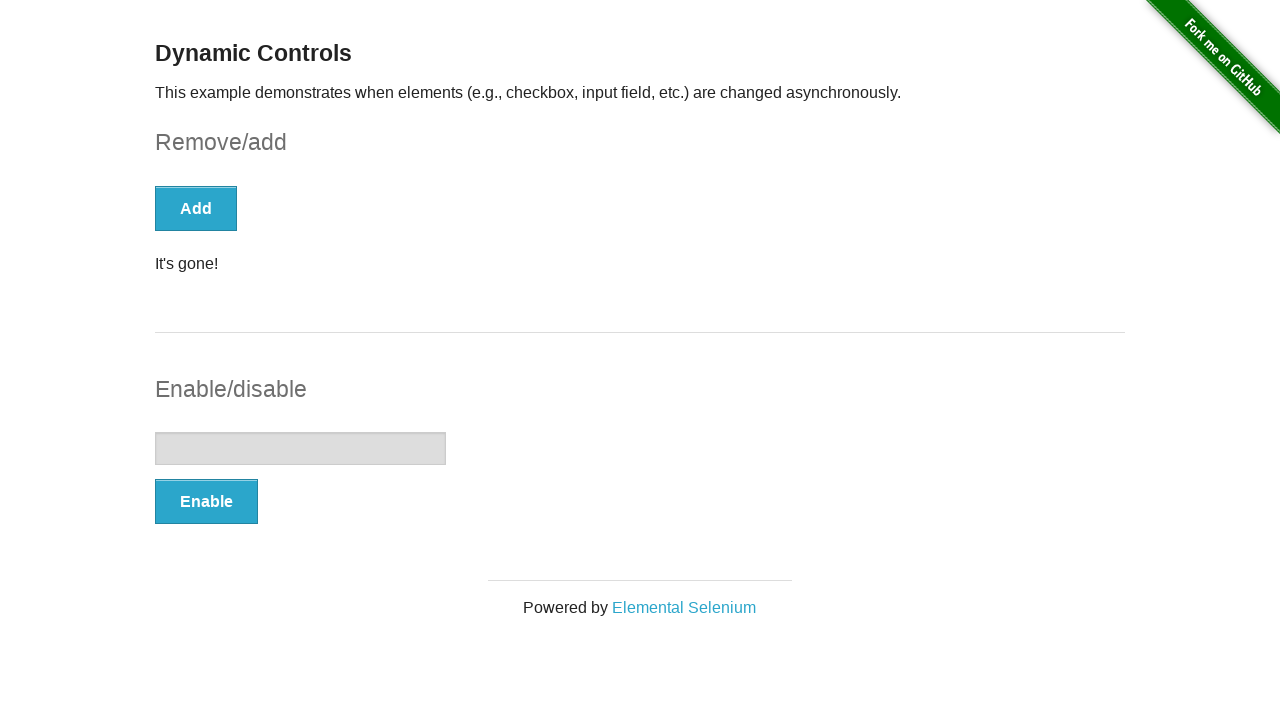

Clicked Add button to restore element at (196, 208) on xpath=//*[text()='Add']
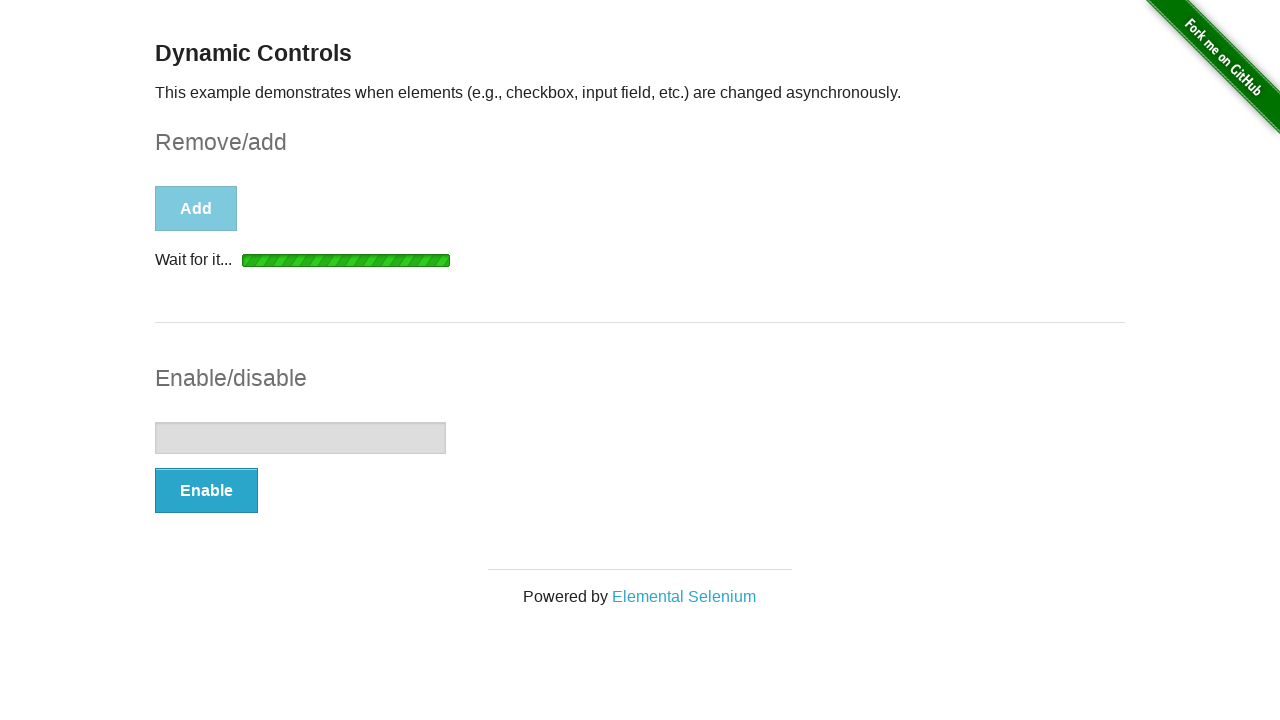

Verified 'It's back!' message appeared
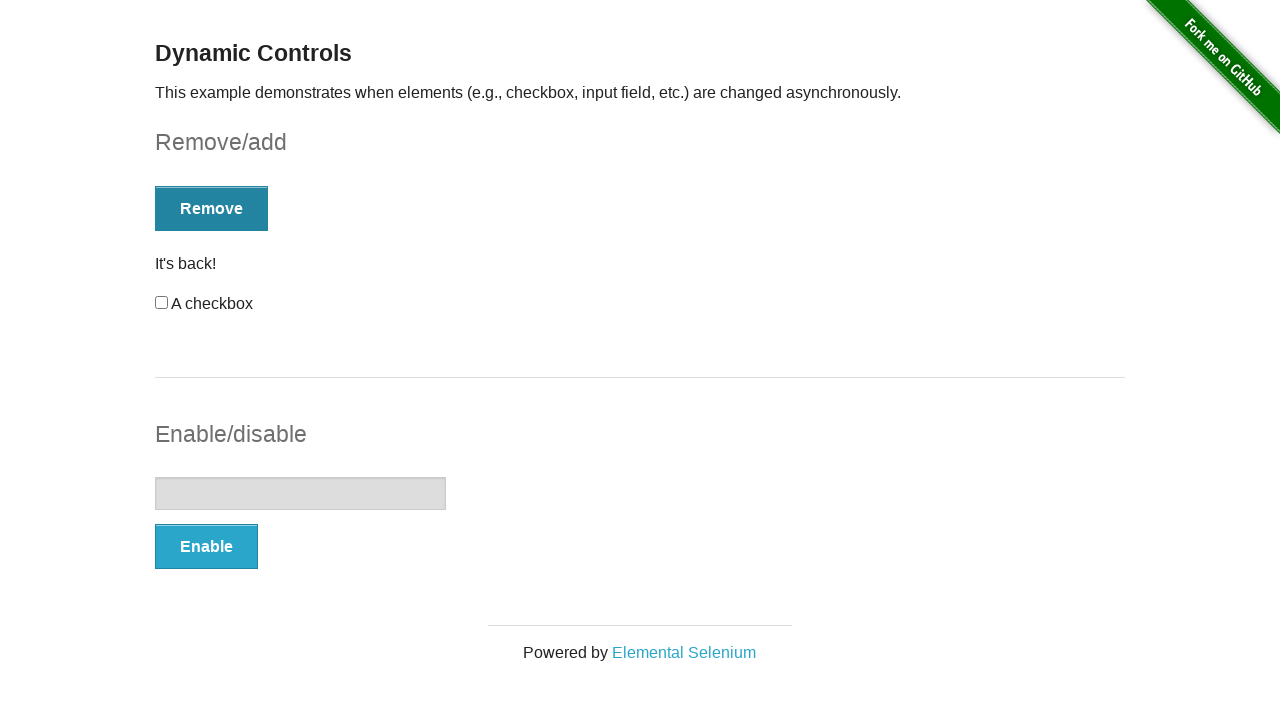

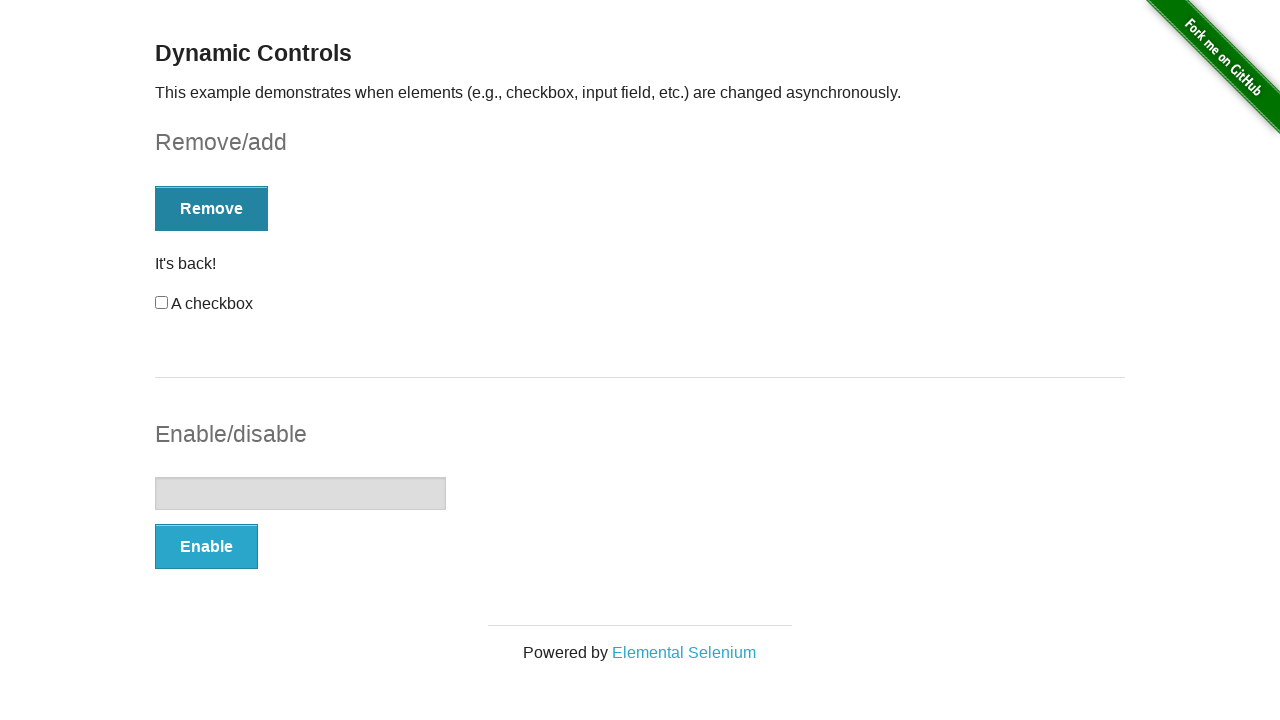